Tests fragment navigation by navigating to a page and then to an anchor link on the same page, verifying the navigation completes successfully.

Starting URL: https://www.selenium.dev/selenium/web/linked_image.html

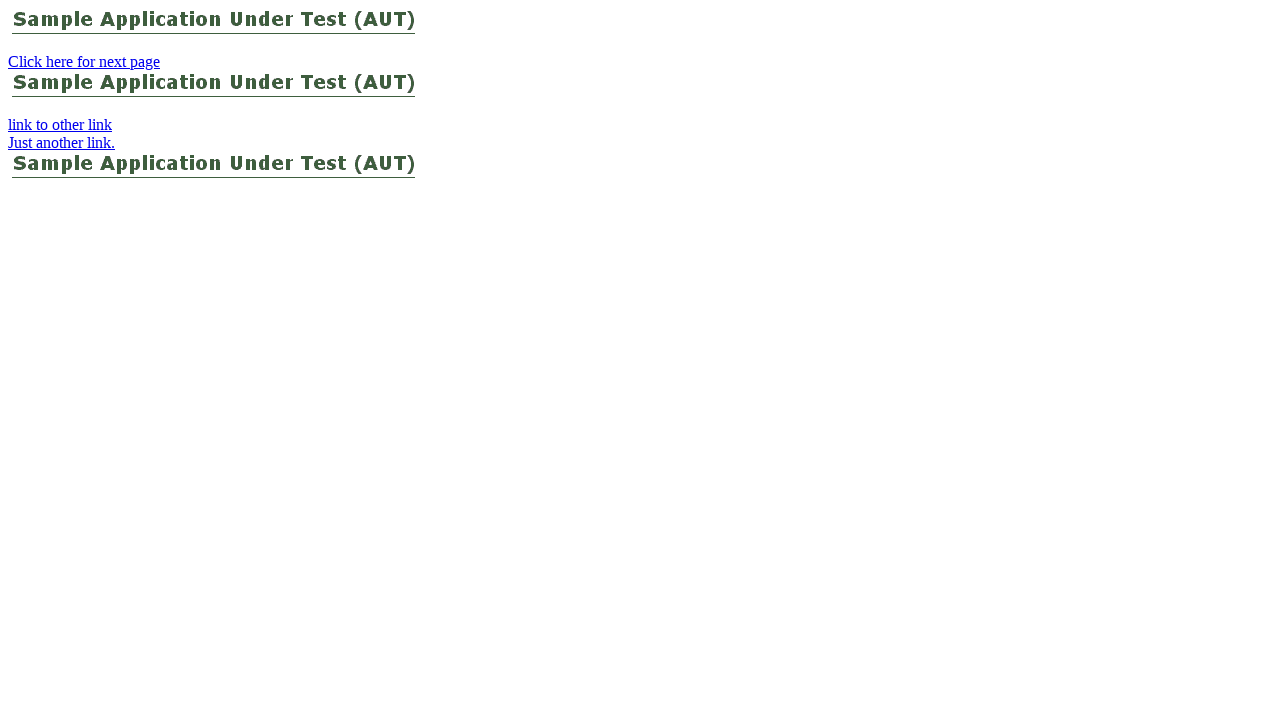

Initial page loaded with domcontentloaded state
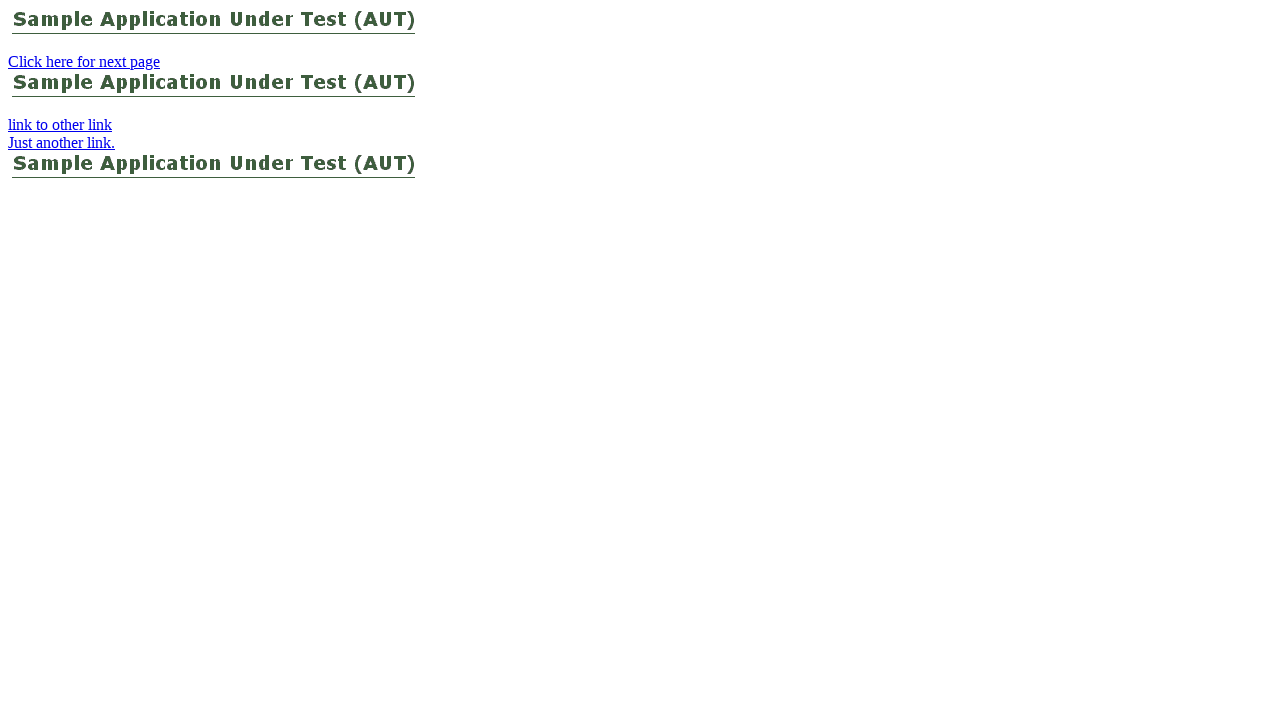

Navigated to linked_image.html page with anchor fragment #linkToAnchorOnThisPage
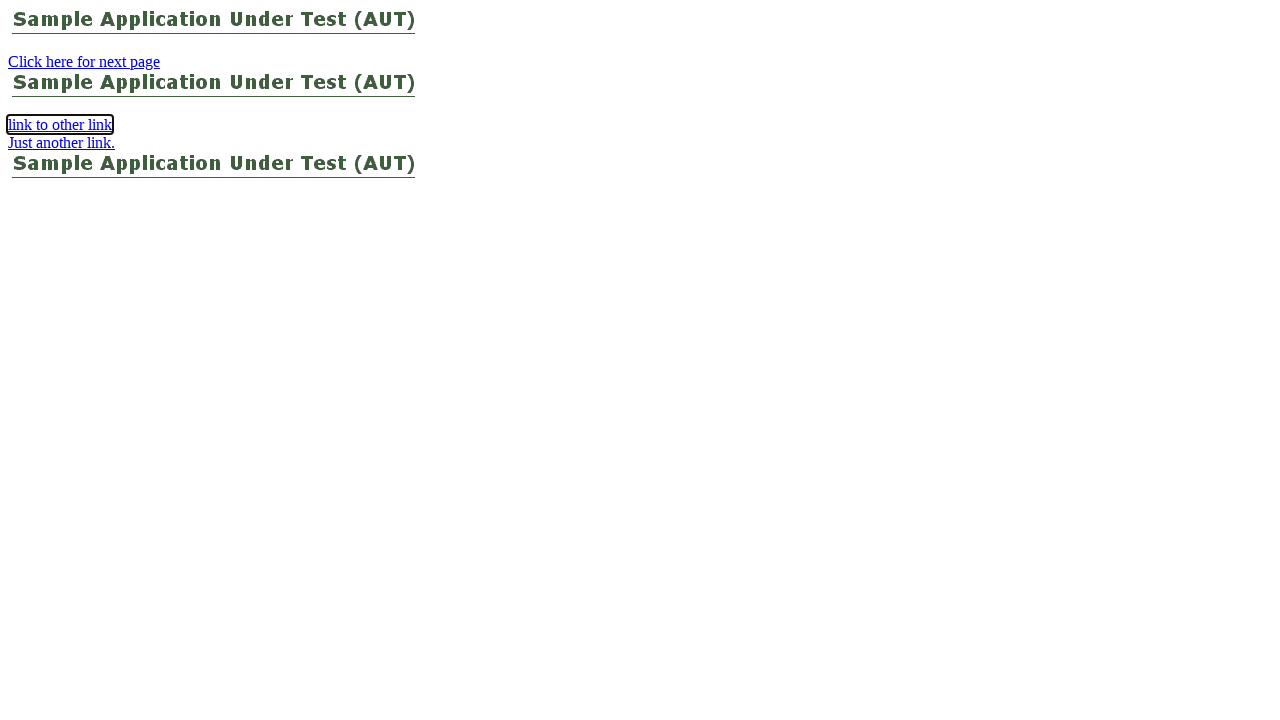

Page navigation completed with domcontentloaded state
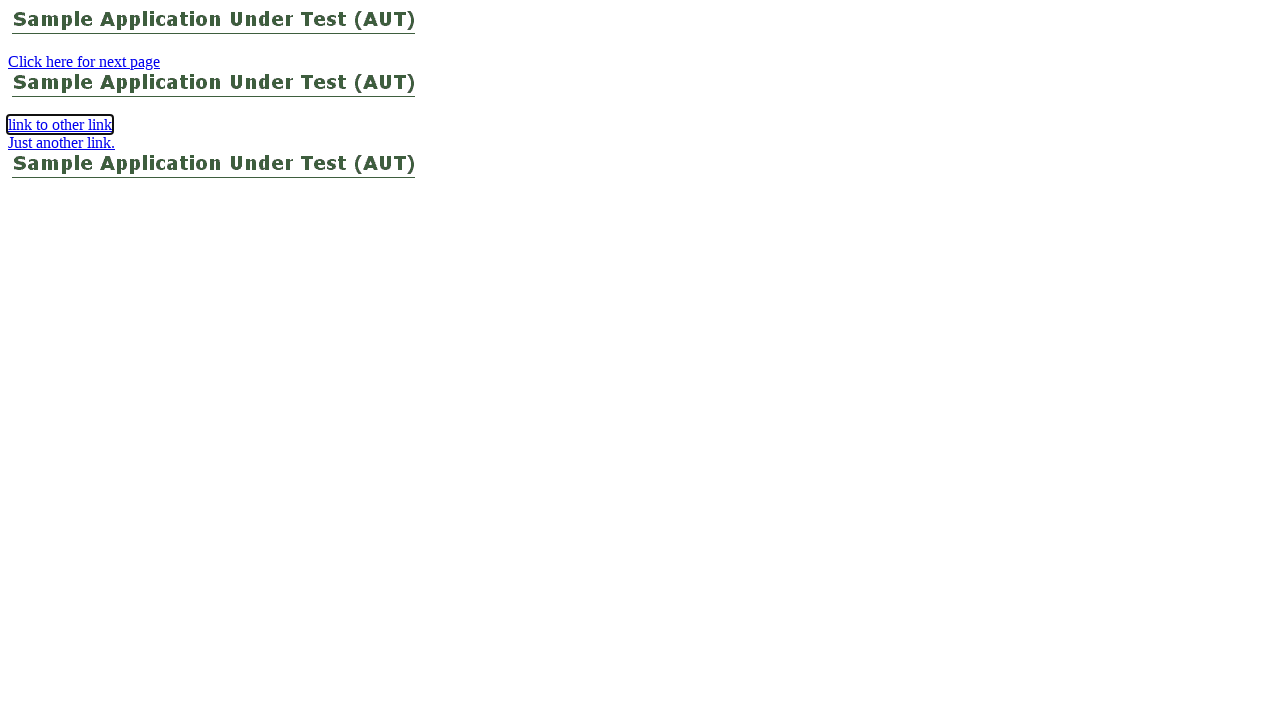

Verified URL contains the fragment #linkToAnchorOnThisPage
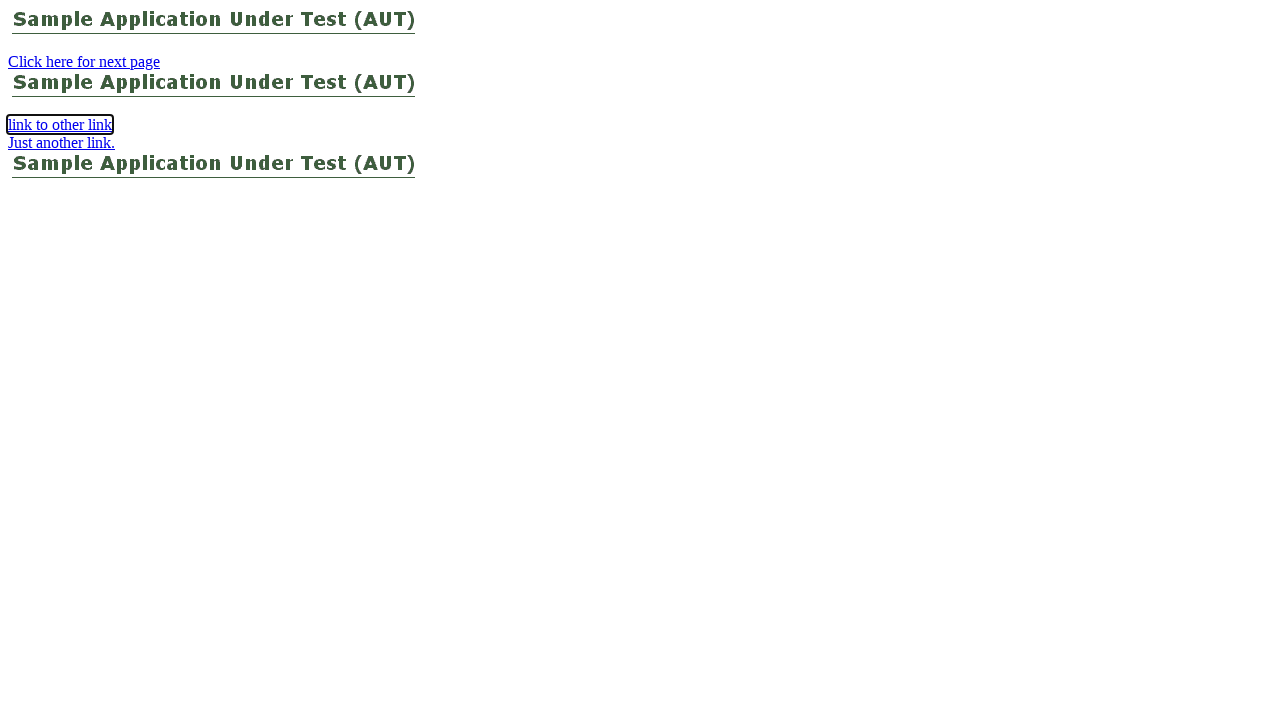

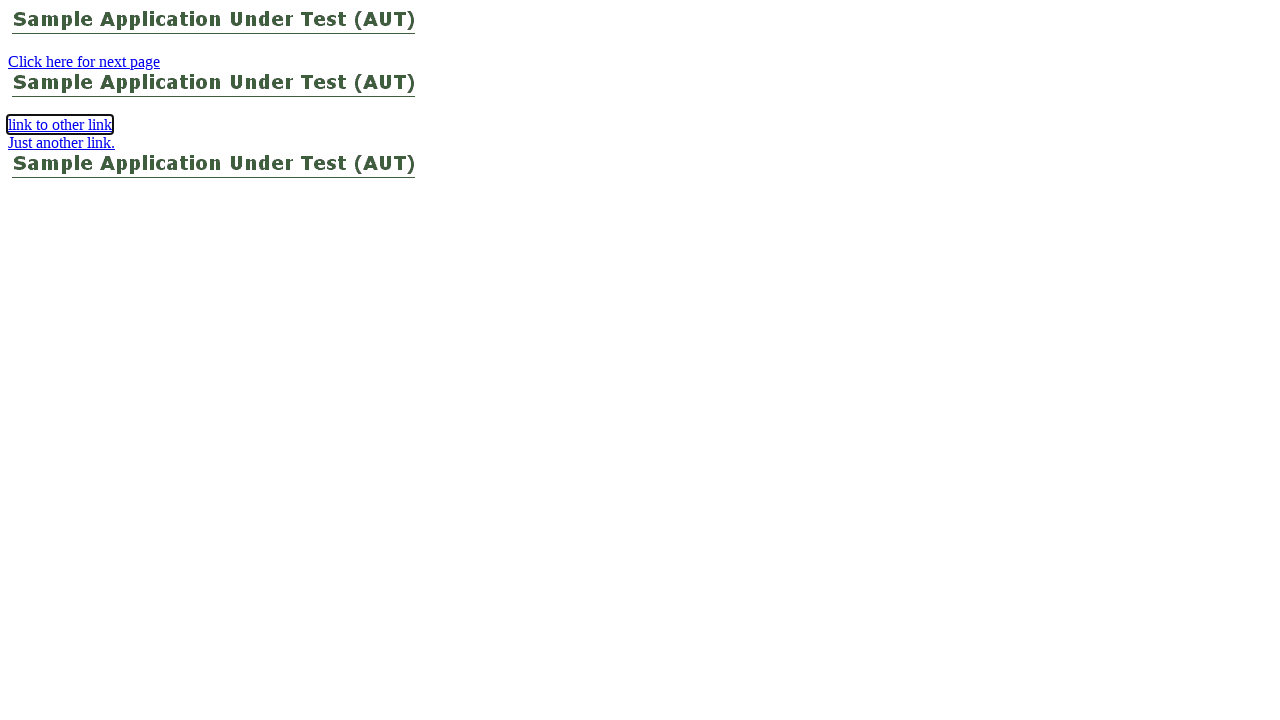